Tests the donation form on the University of Tampa website by selecting donation amounts, filling in personal information fields, and verifying form elements

Starting URL: https://www.ut.edu/development-and-university-relations/give-now

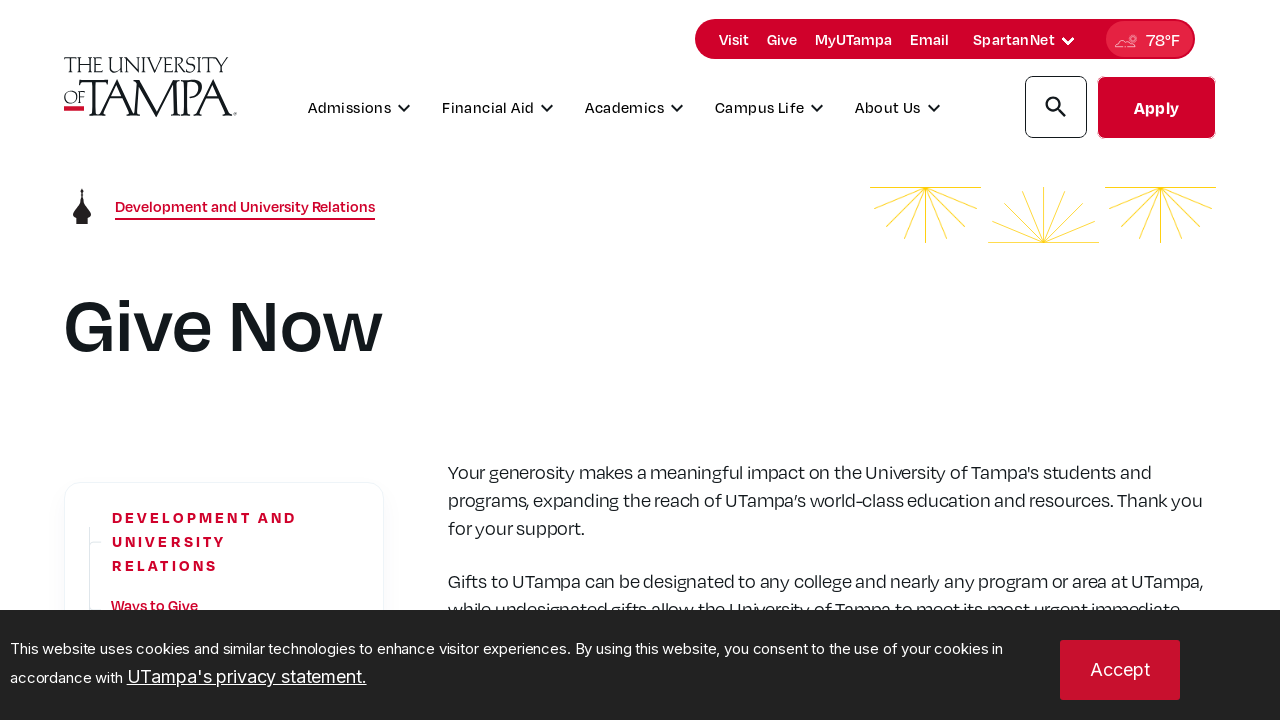

Waited 10 seconds for donation form to load
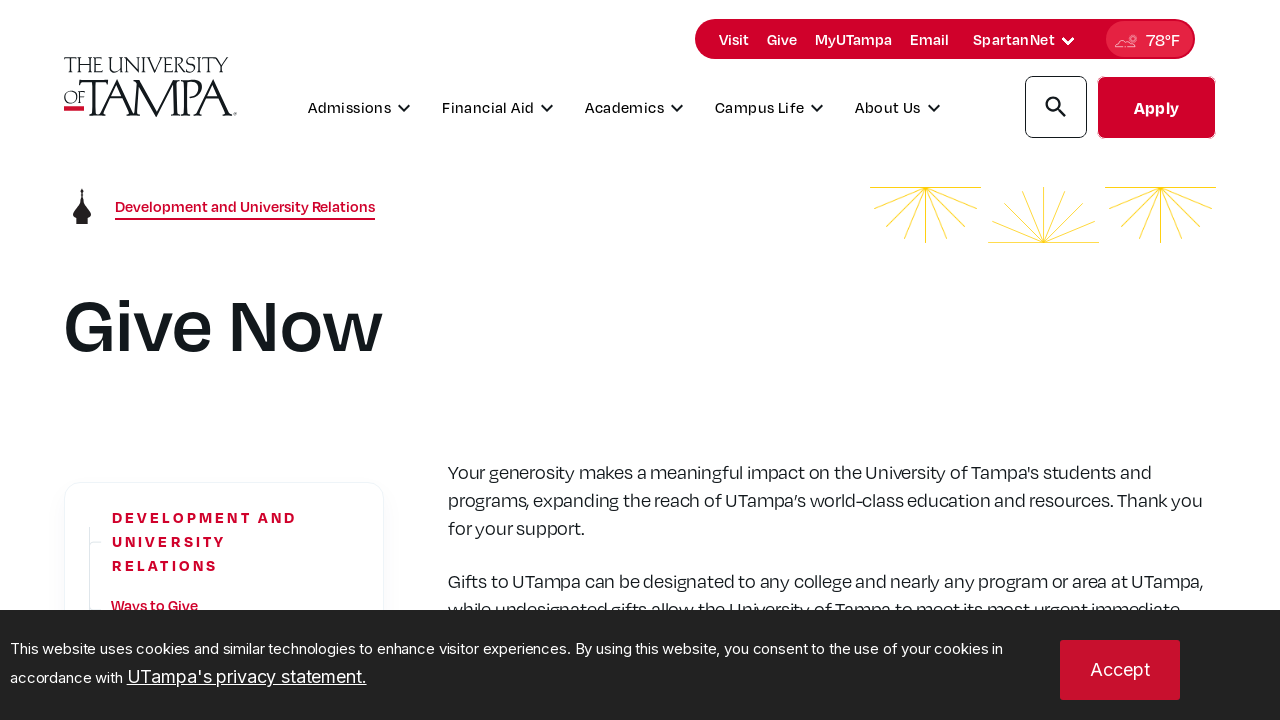

Located $50 donation button
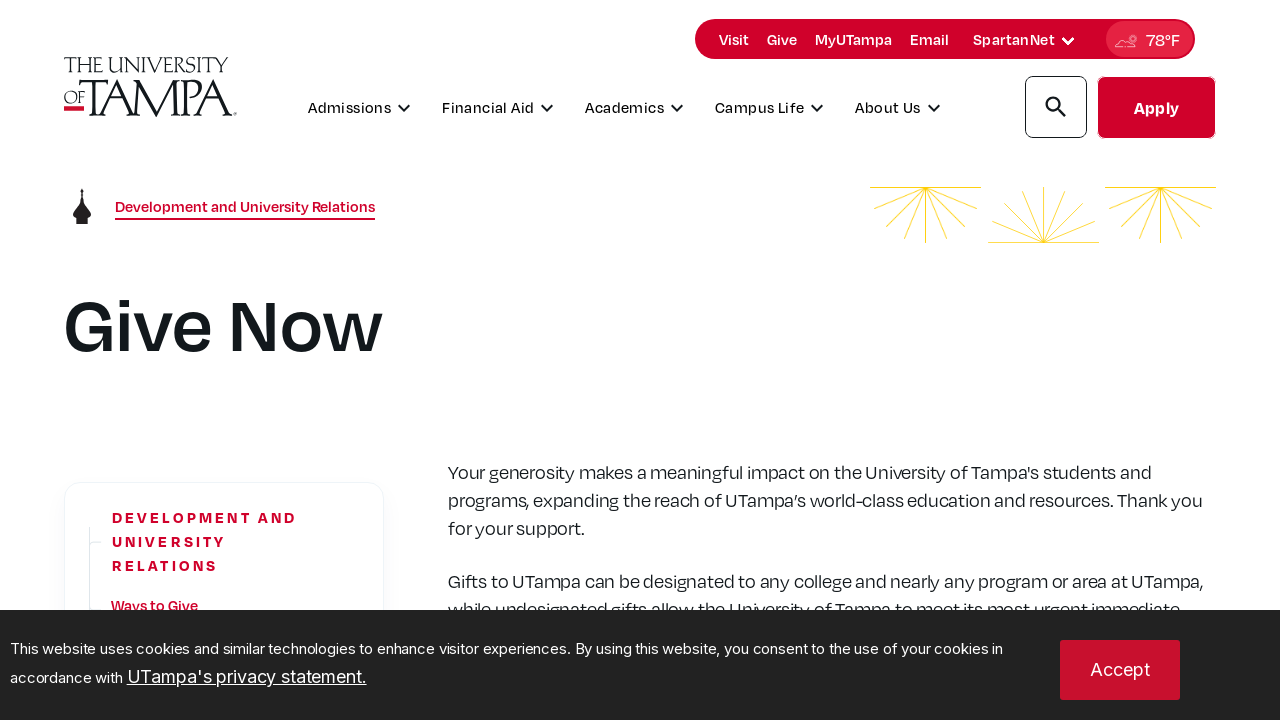

Located $100 donation button
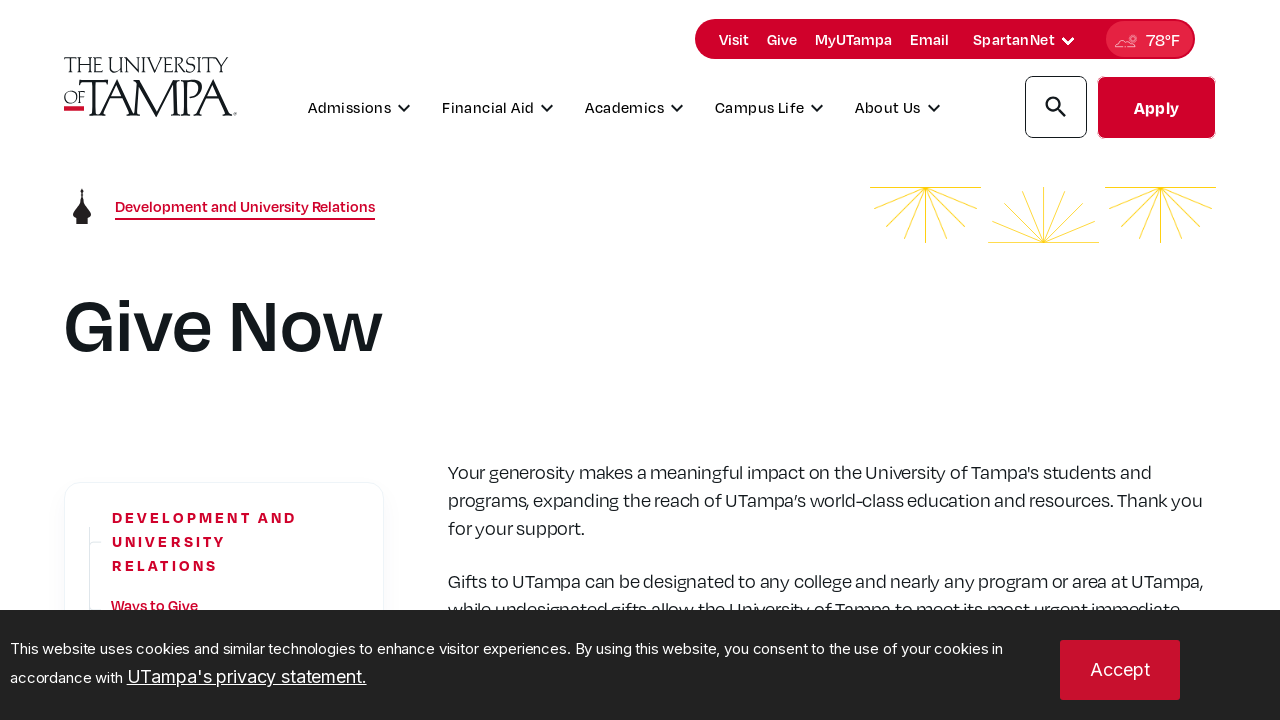

Clicked $100 donation amount button at (808, 360) on xpath=//*[@id="bboxdonation_gift_rdlstGivingLevels"]/div[4]/div/label
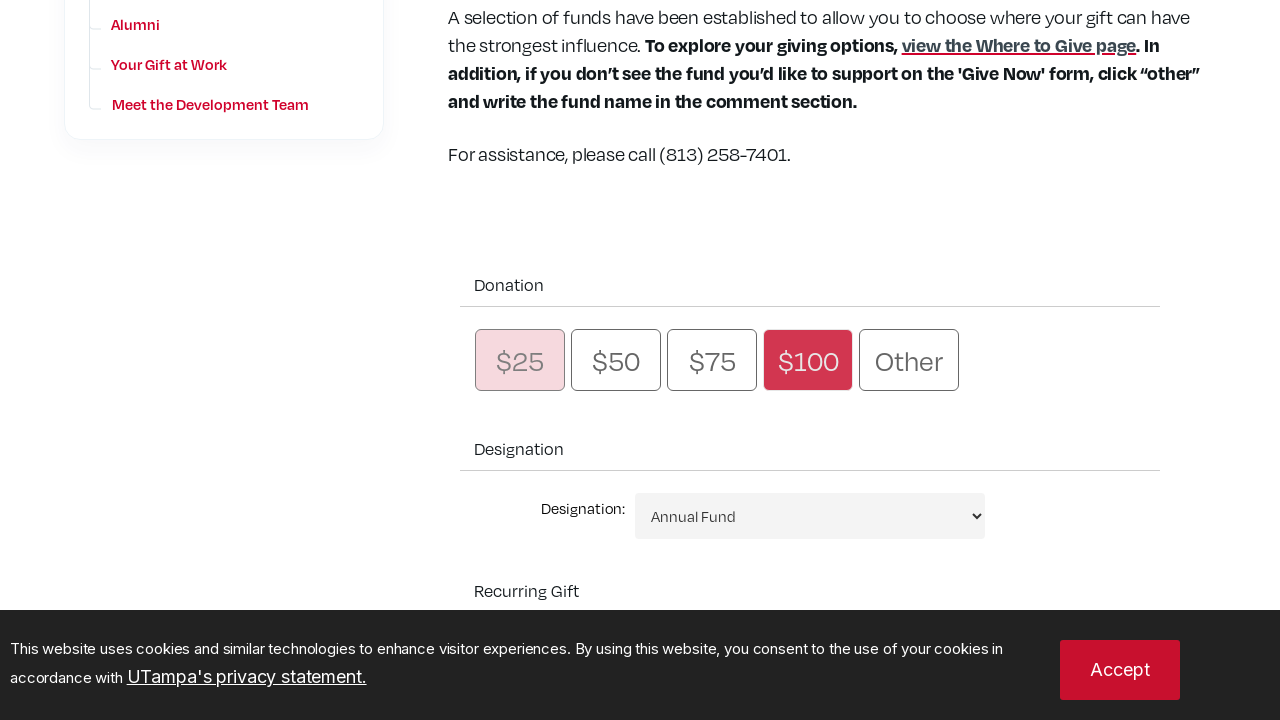

Clicked $50 donation amount button at (616, 360) on xpath=//*[@id="bboxdonation_gift_rdlstGivingLevels"]/div[2]/div/label
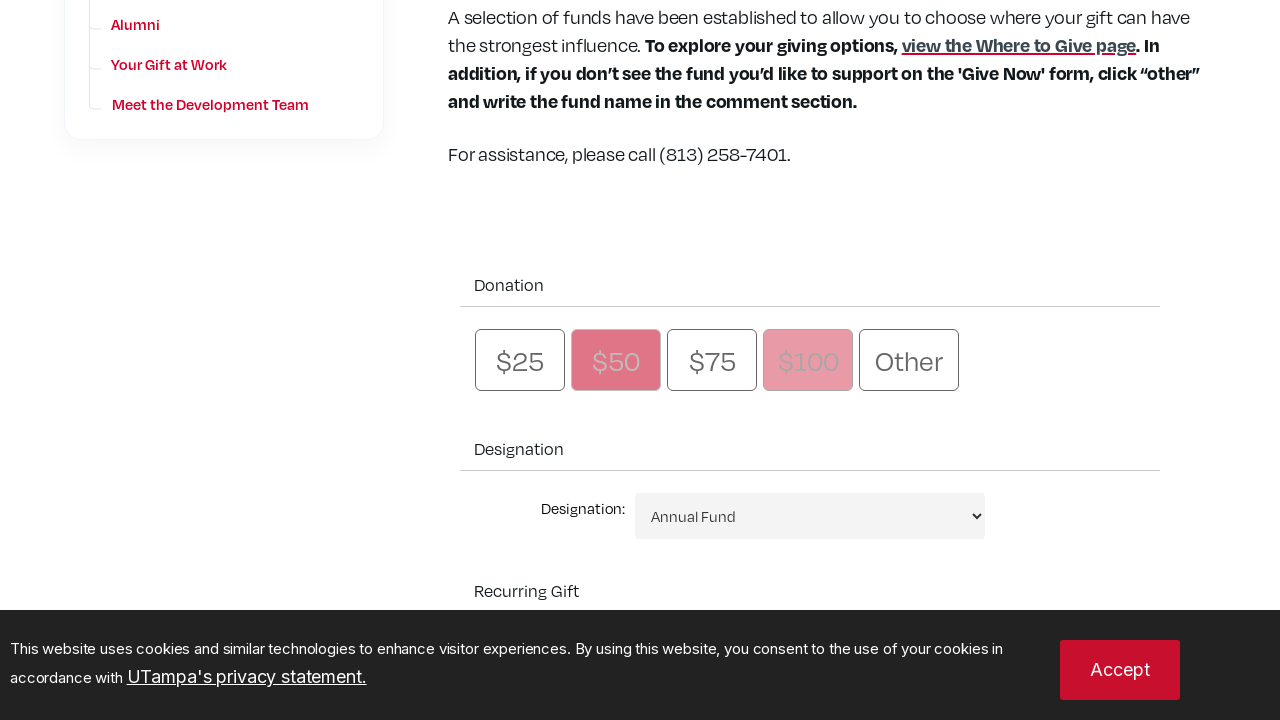

Filled first name field with 'Carlos' on xpath=//*[@id="bboxdonation_billing_txtFirstName"]
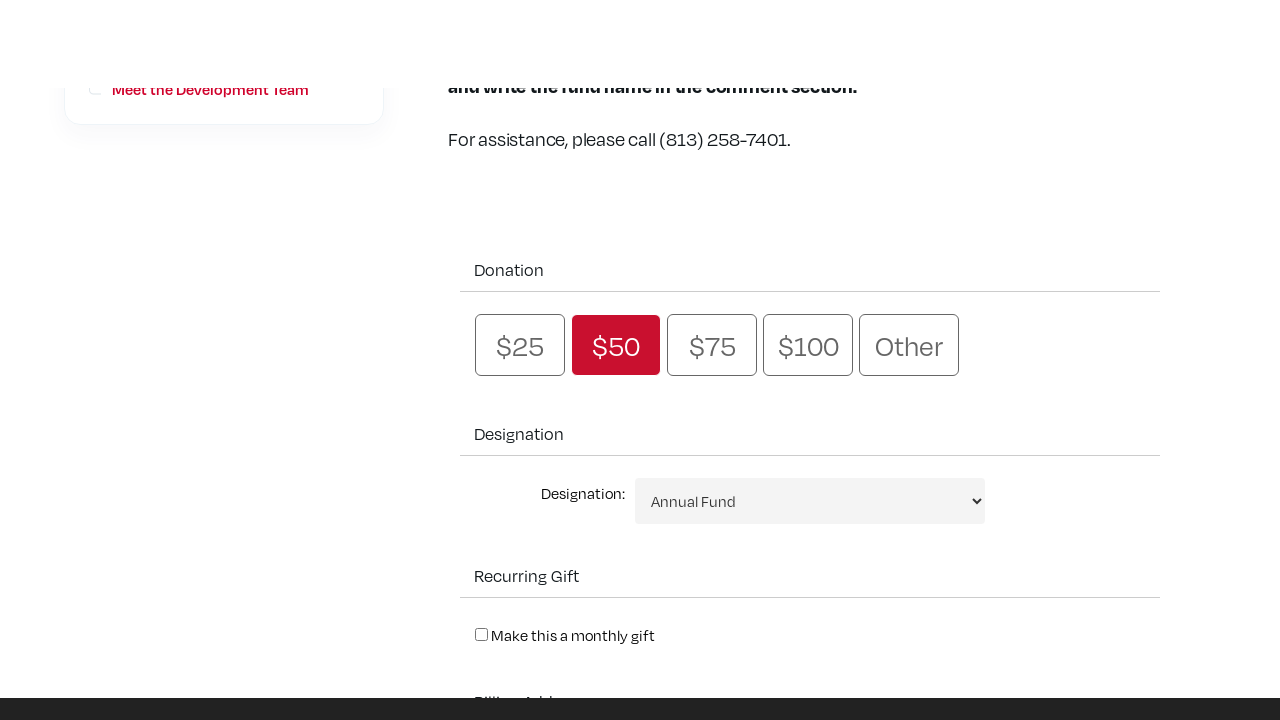

Filled last name field with 'Silva' on xpath=//*[@id="bboxdonation_billing_txtLastName"]
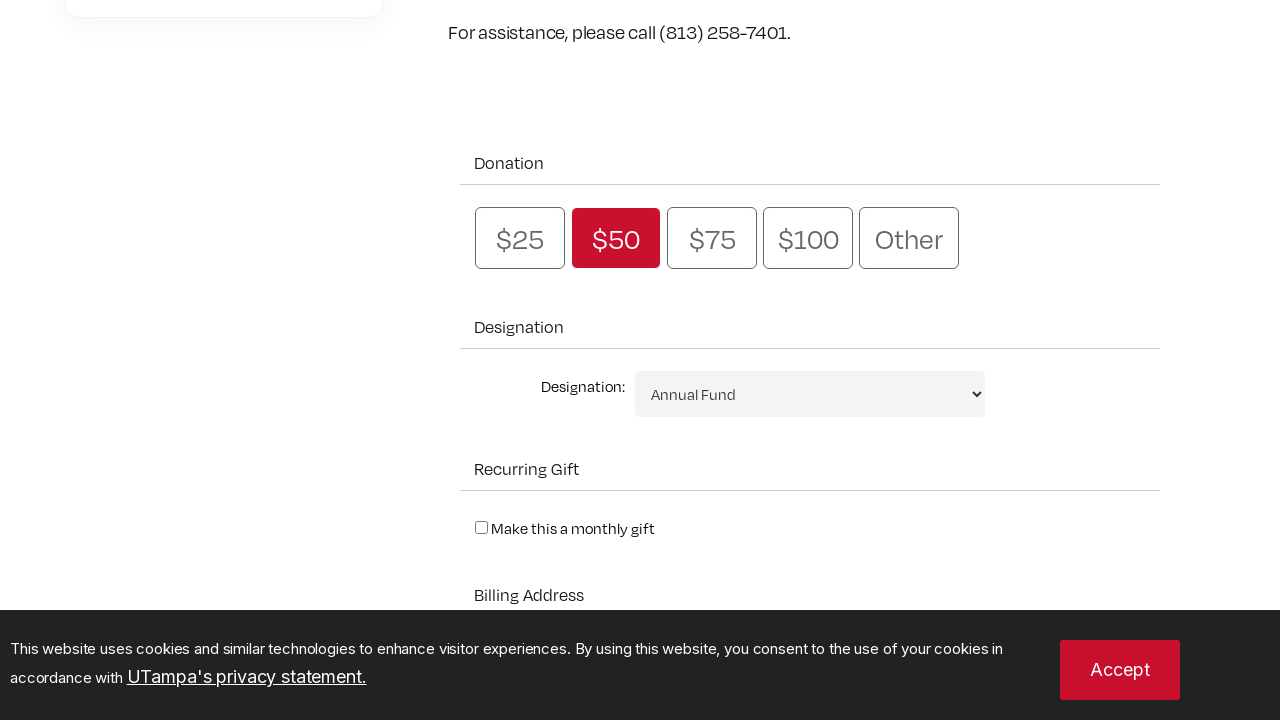

Filled email field with 'teste@gmail.com' on xpath=//*[@id="bboxdonation_billing_txtEmail"]
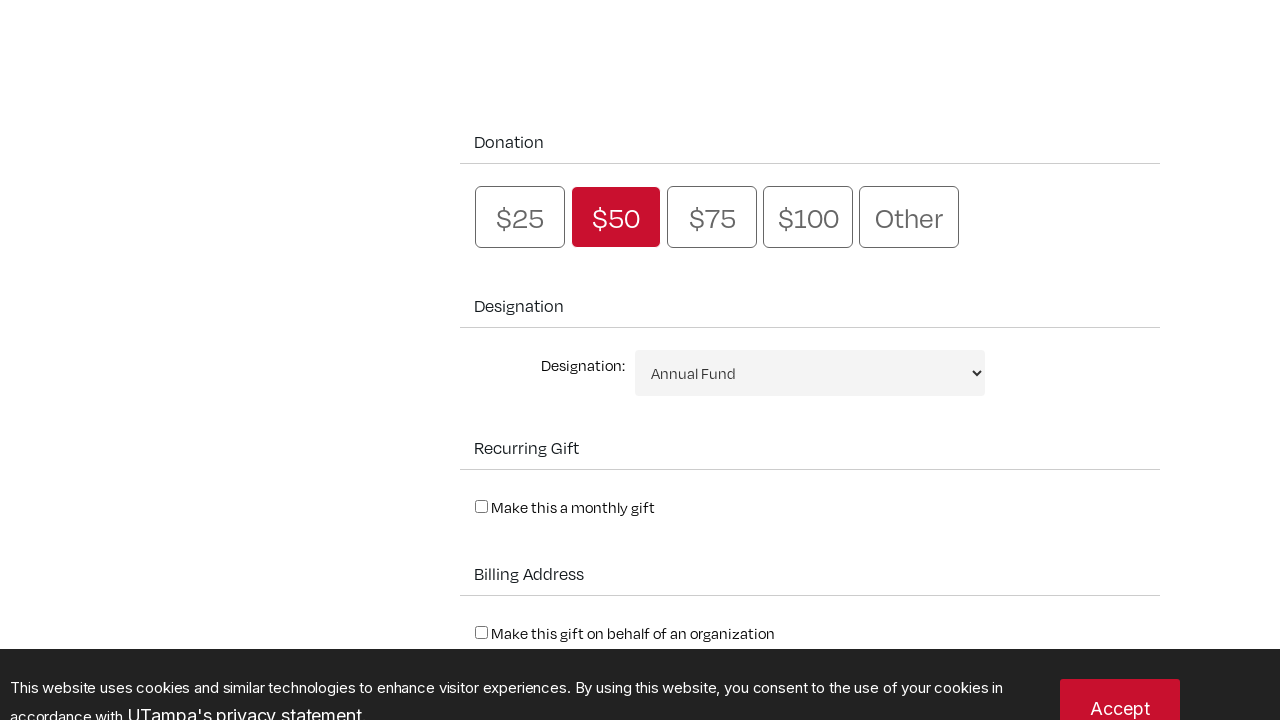

Filled address field with '123 Main Street' on xpath=//*[@id="bboxdonation_billing_billingAddress_txtAddress"]
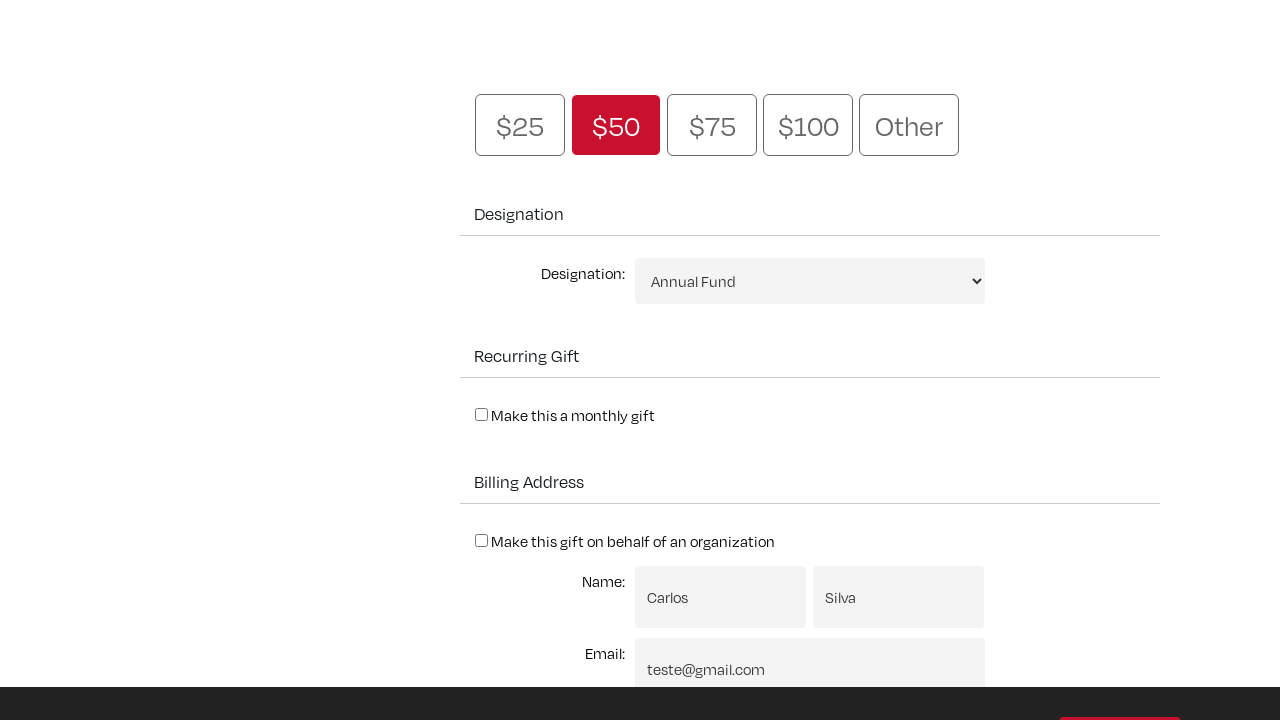

Hovered over submit button to verify visibility at (742, 360) on xpath=//*[@id="bboxdonation_btnSecurePayment"]
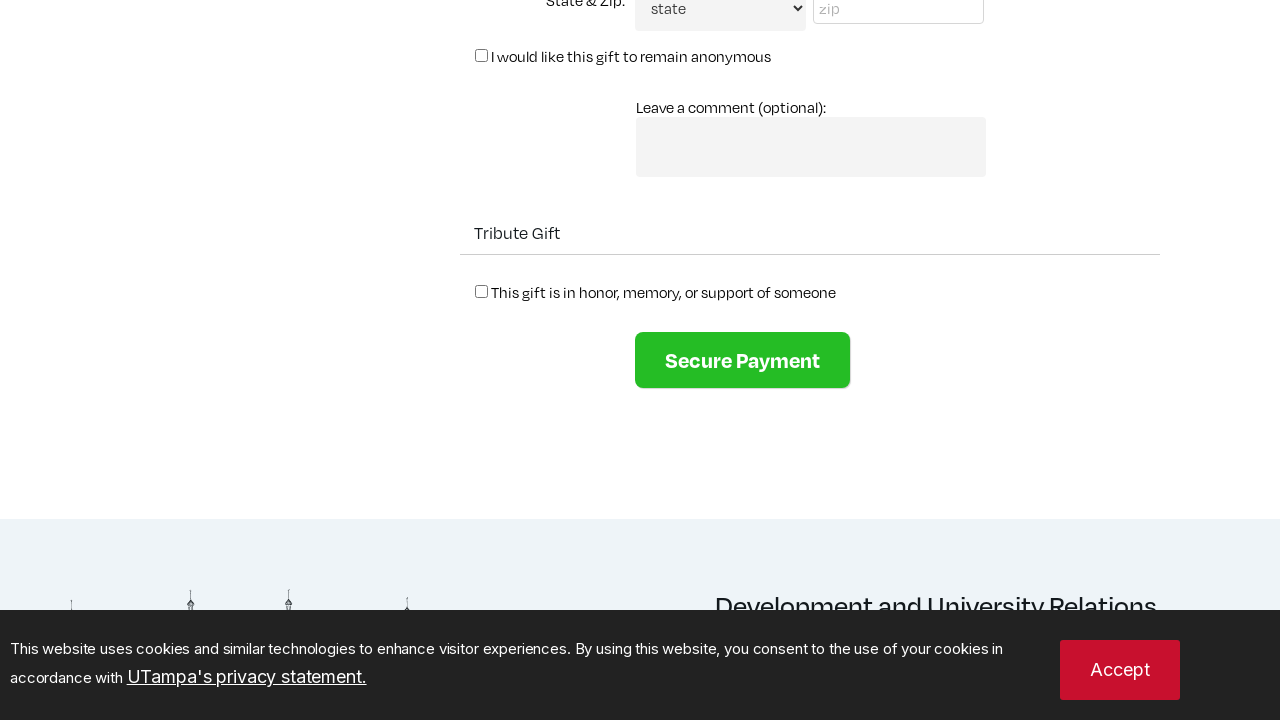

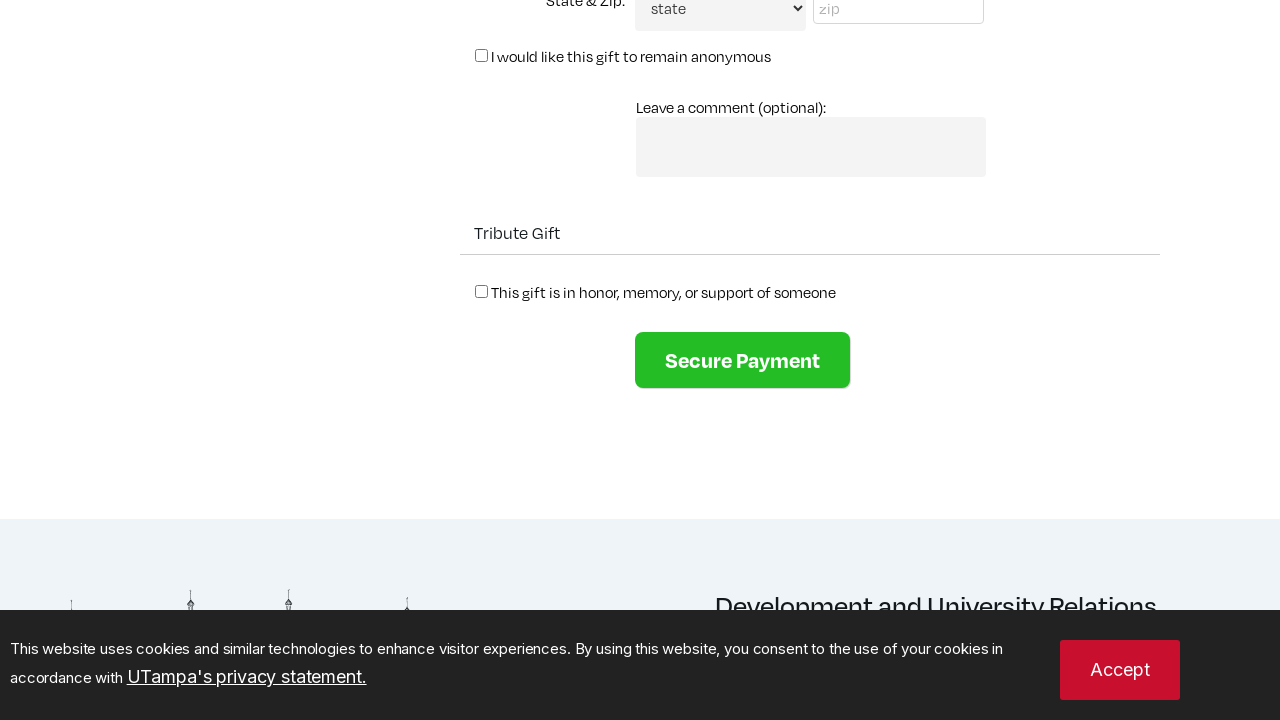